Scrolls down the Selenium download page multiple times and verifies an element at the bottom is present

Starting URL: http://seleniumhq.org/download

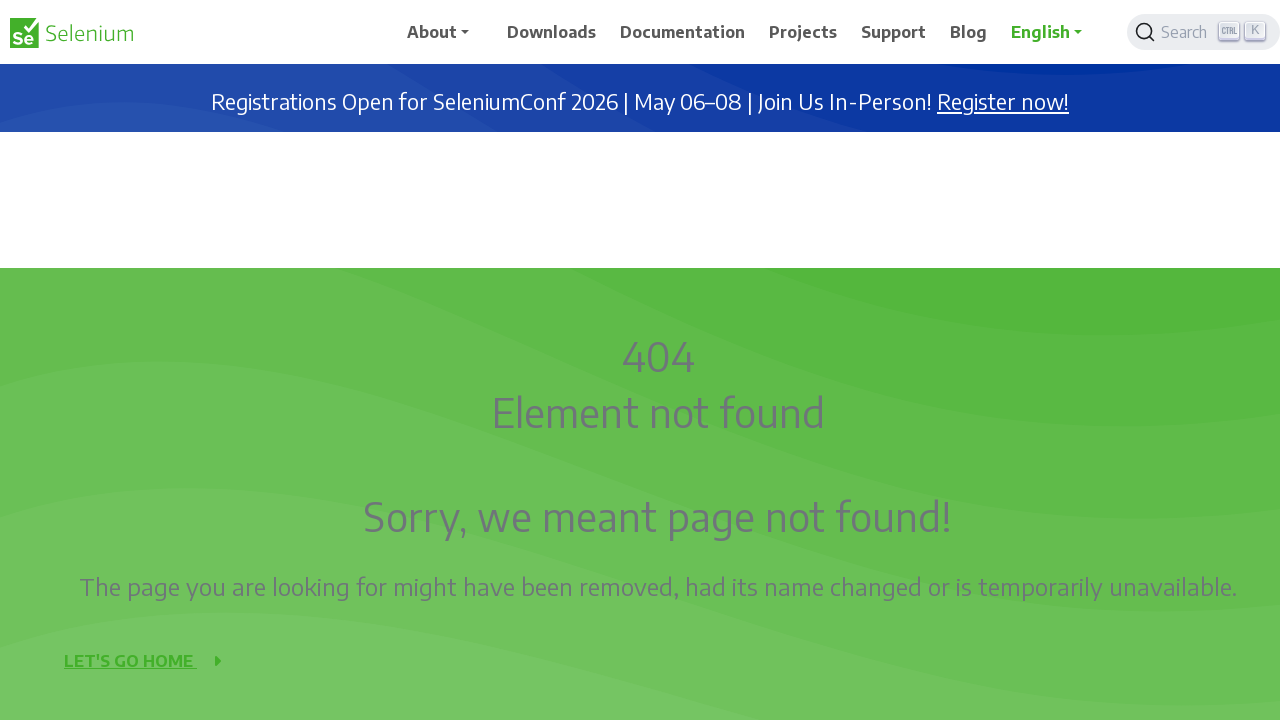

Navigated to Selenium download page
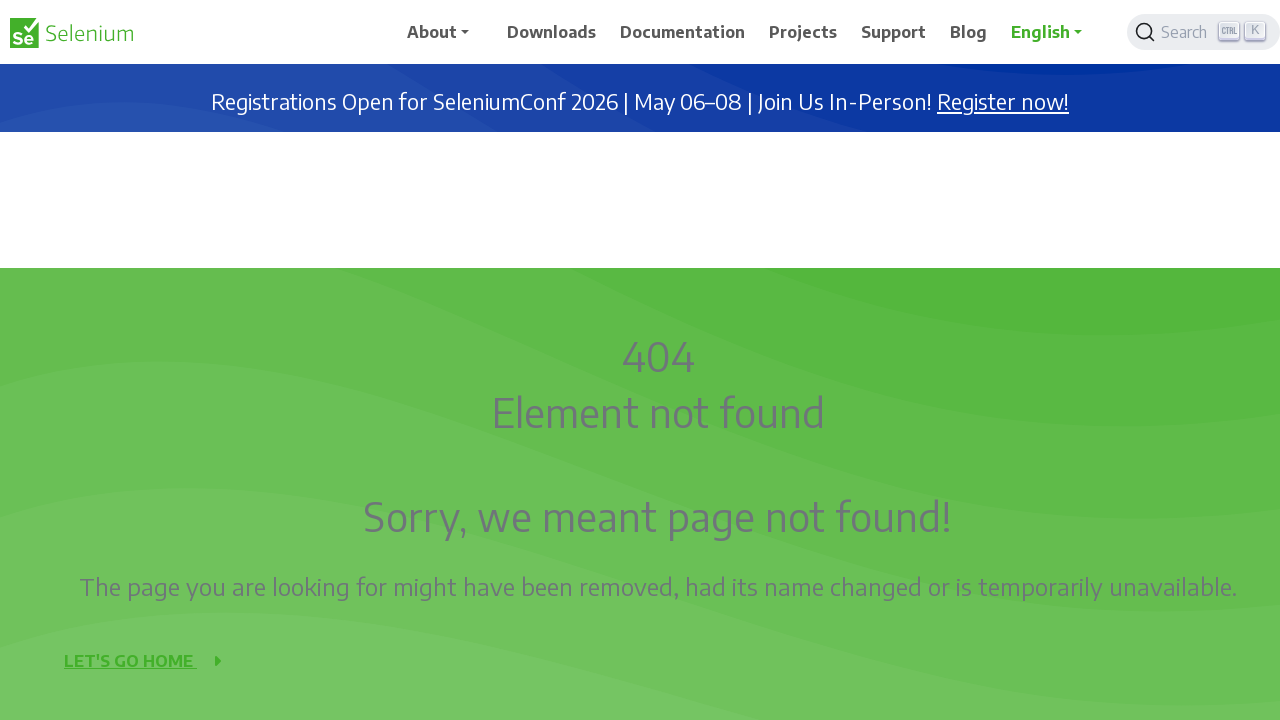

Scrolled down by 1000 pixels (iteration 1/9)
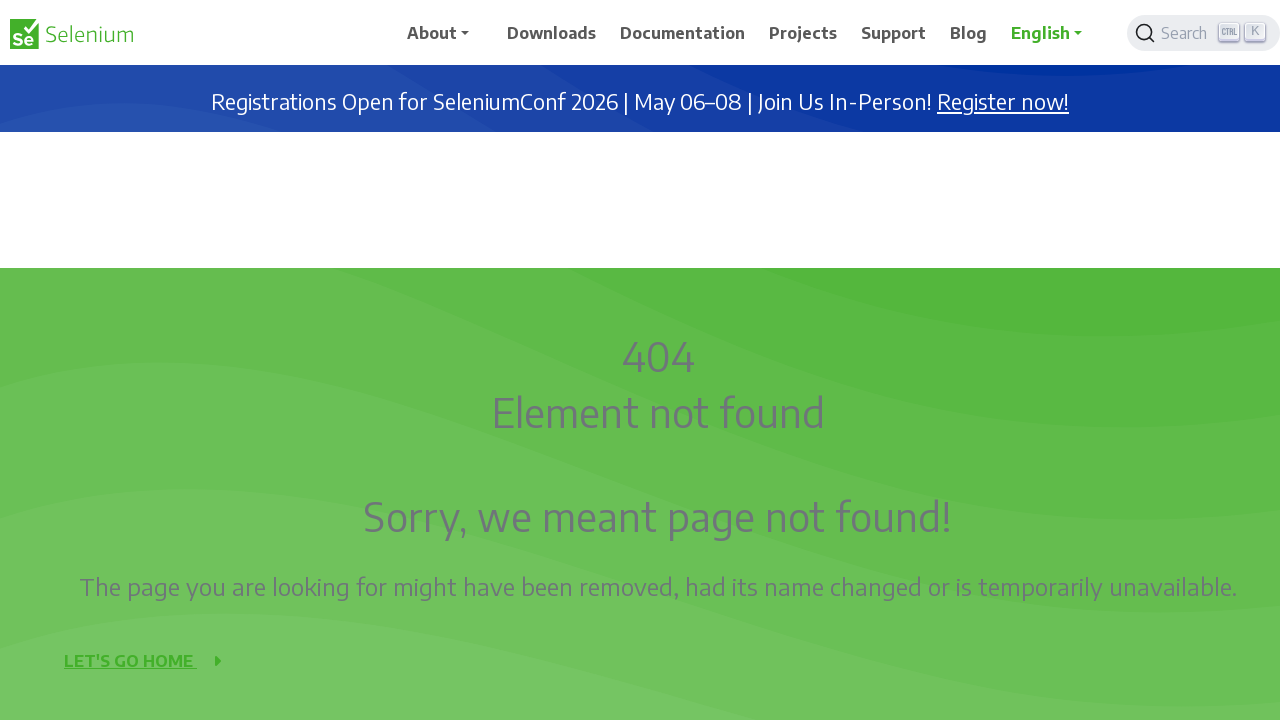

Waited 3 seconds for page to stabilize
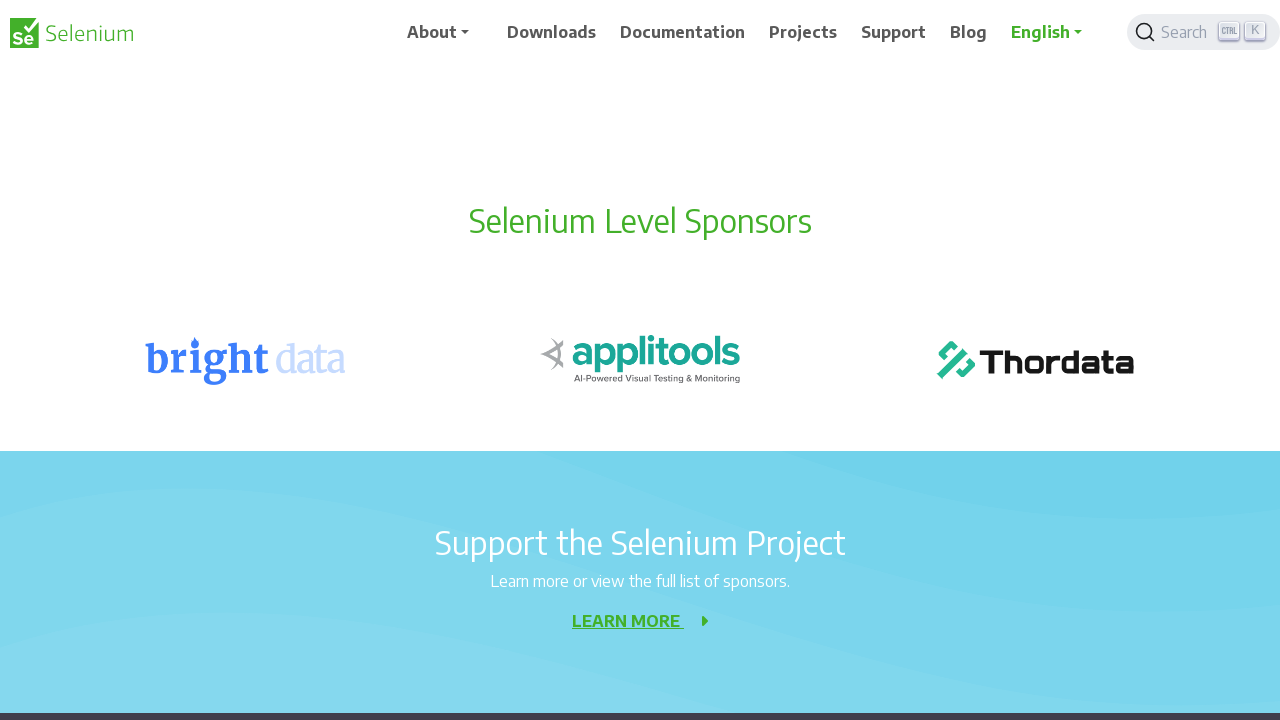

Scrolled down by 1000 pixels (iteration 2/9)
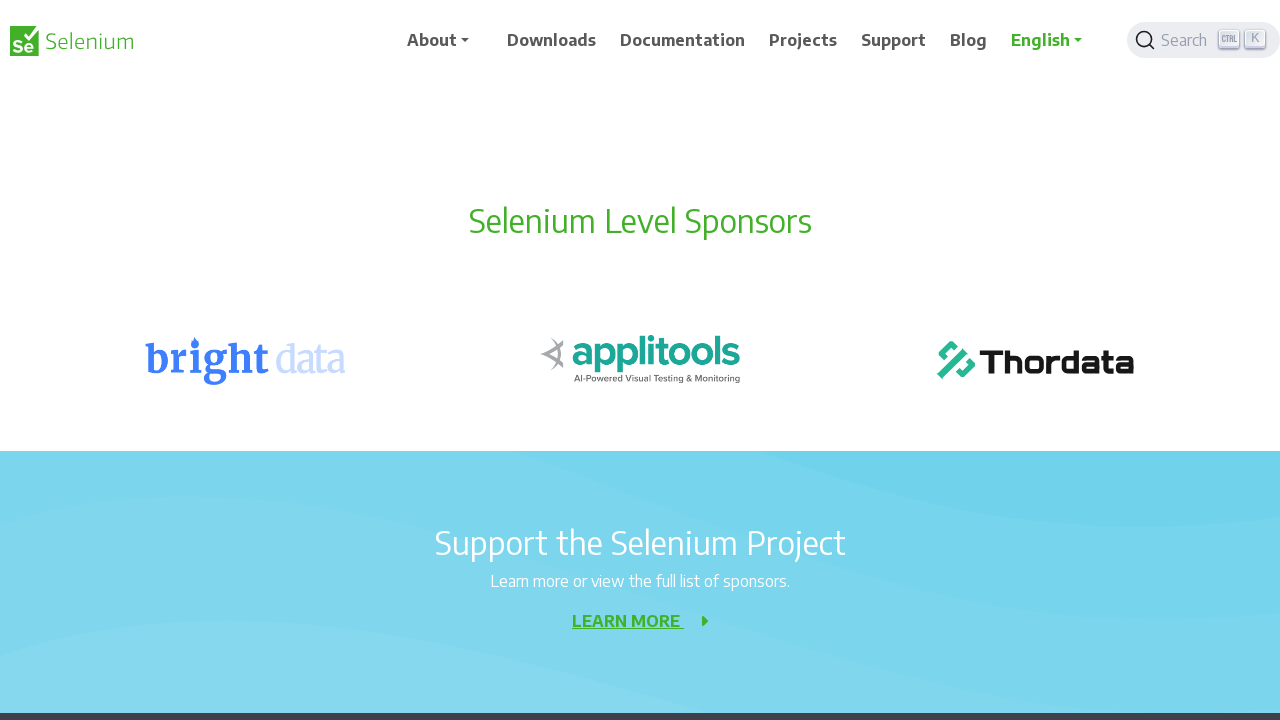

Waited 3 seconds for page to stabilize
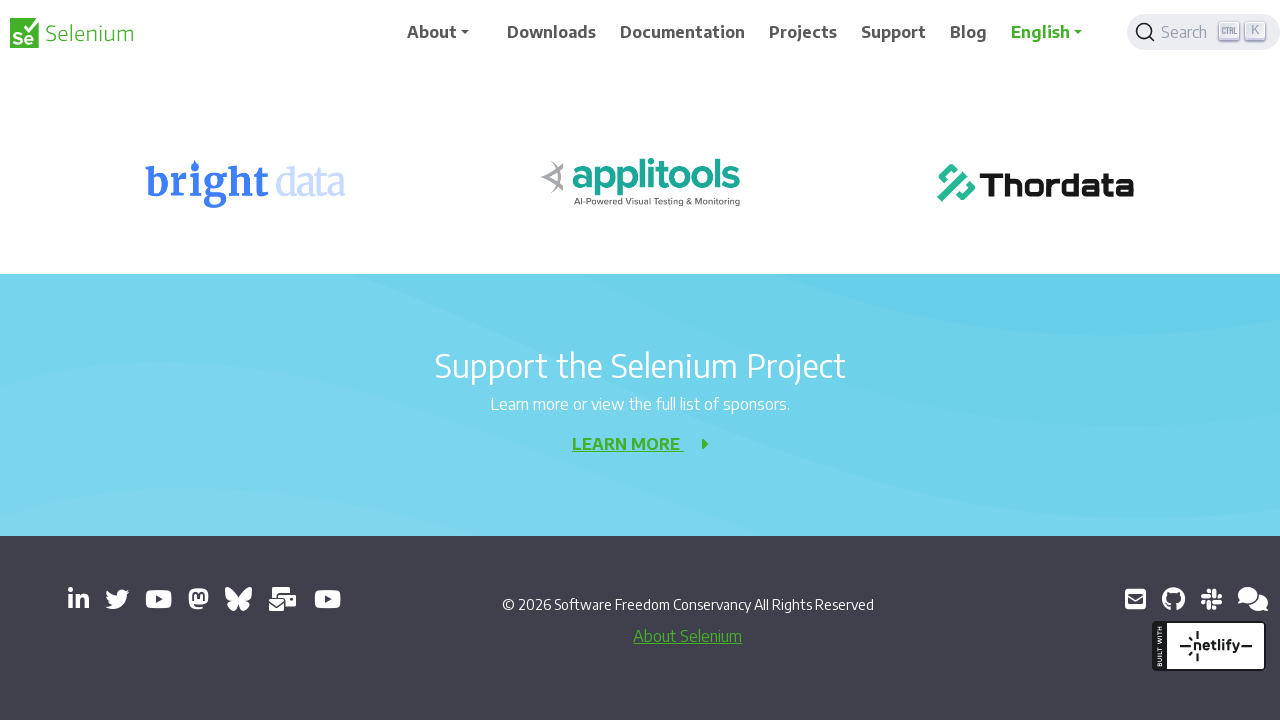

Scrolled down by 1000 pixels (iteration 3/9)
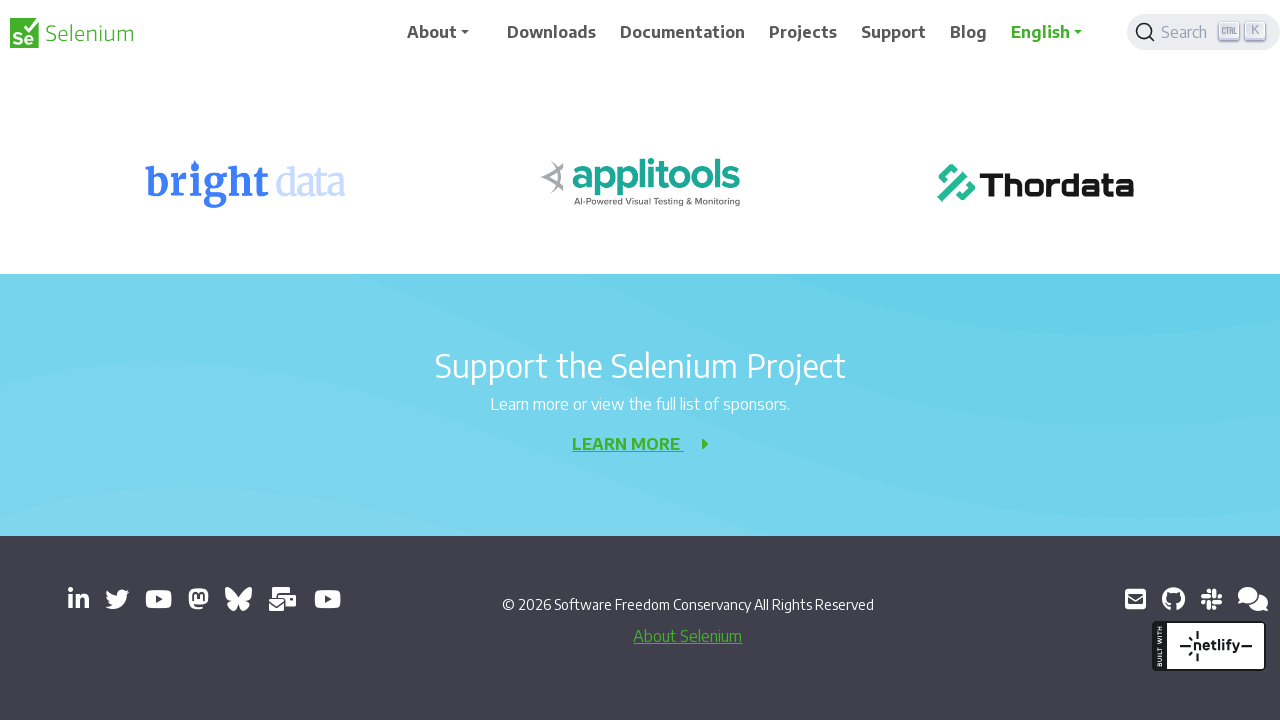

Waited 3 seconds for page to stabilize
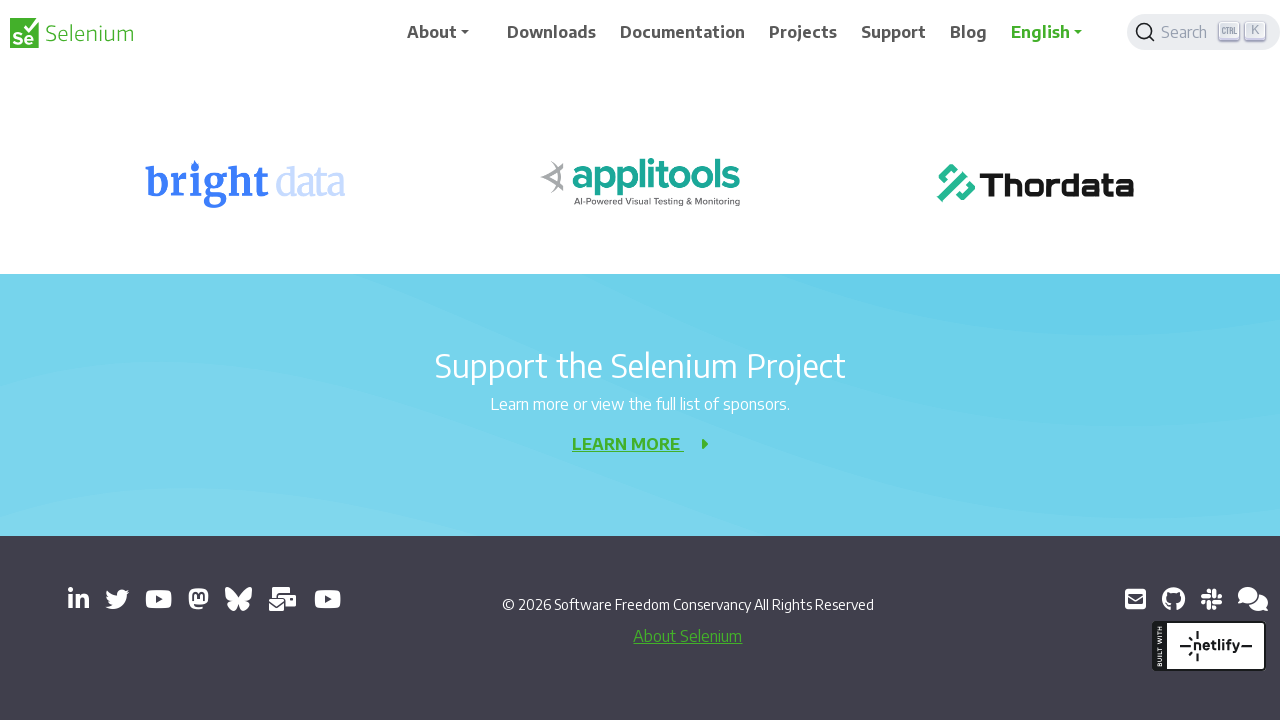

Scrolled down by 1000 pixels (iteration 4/9)
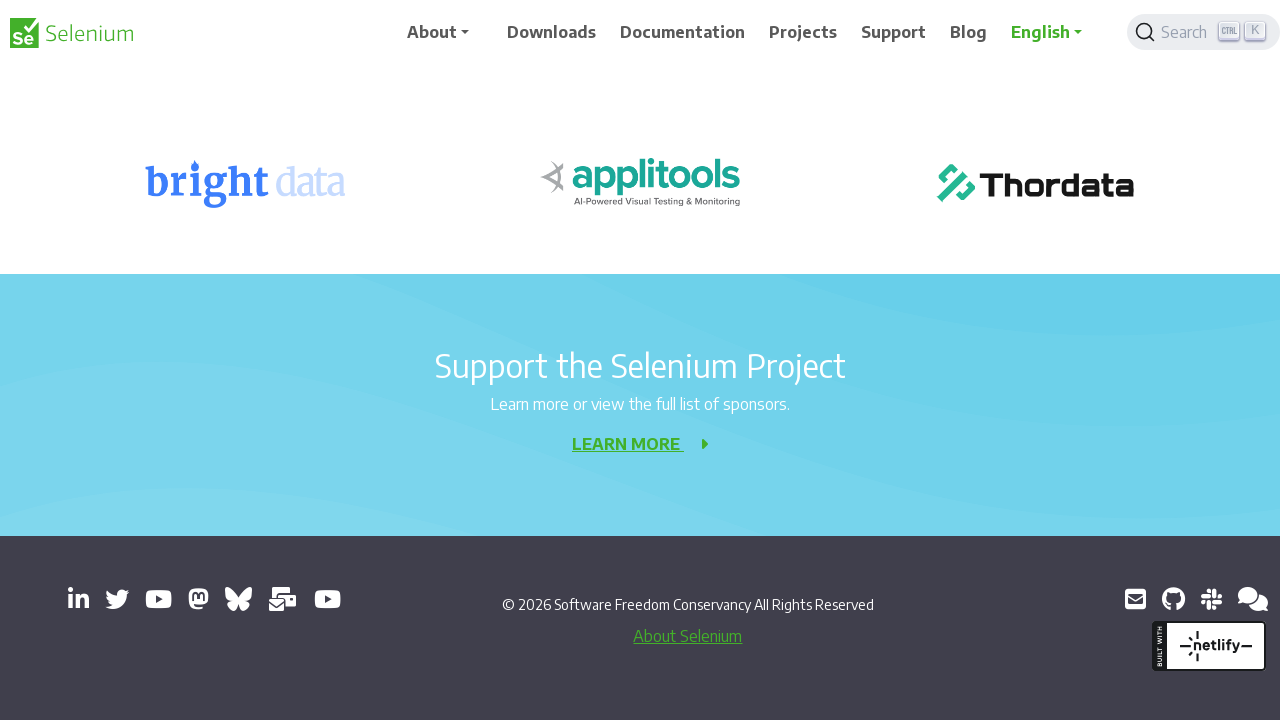

Waited 3 seconds for page to stabilize
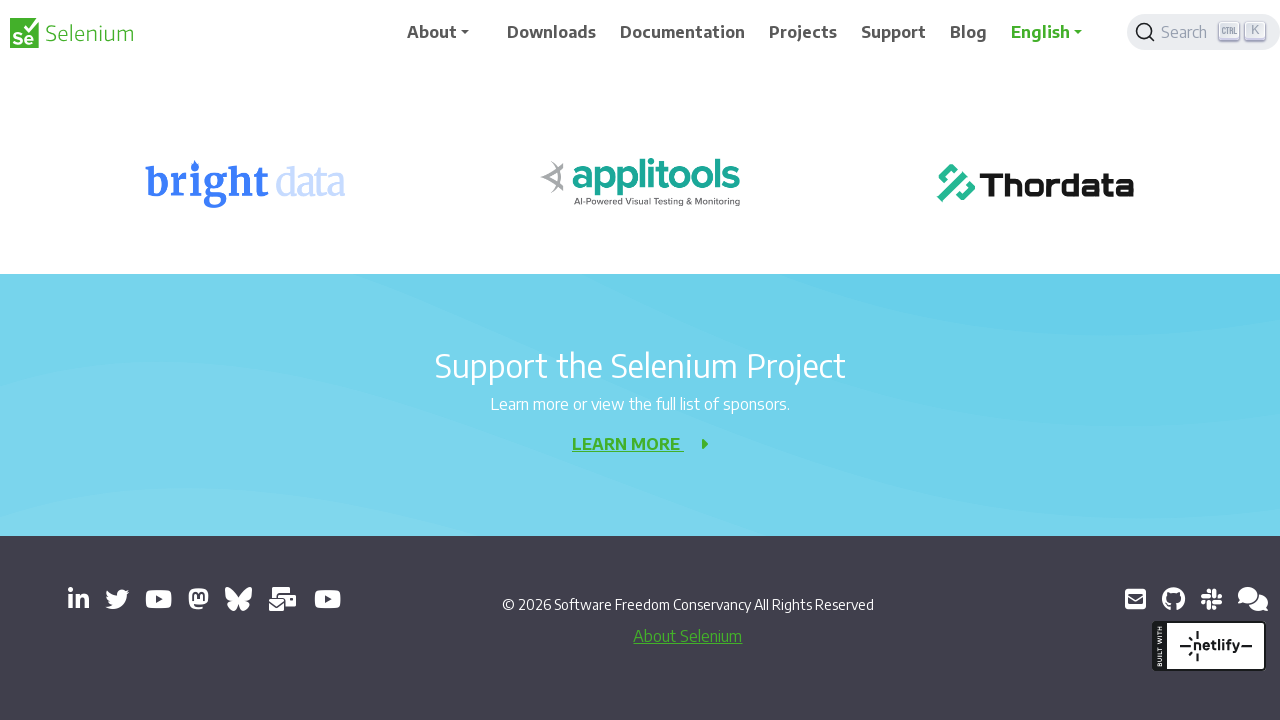

Scrolled down by 1000 pixels (iteration 5/9)
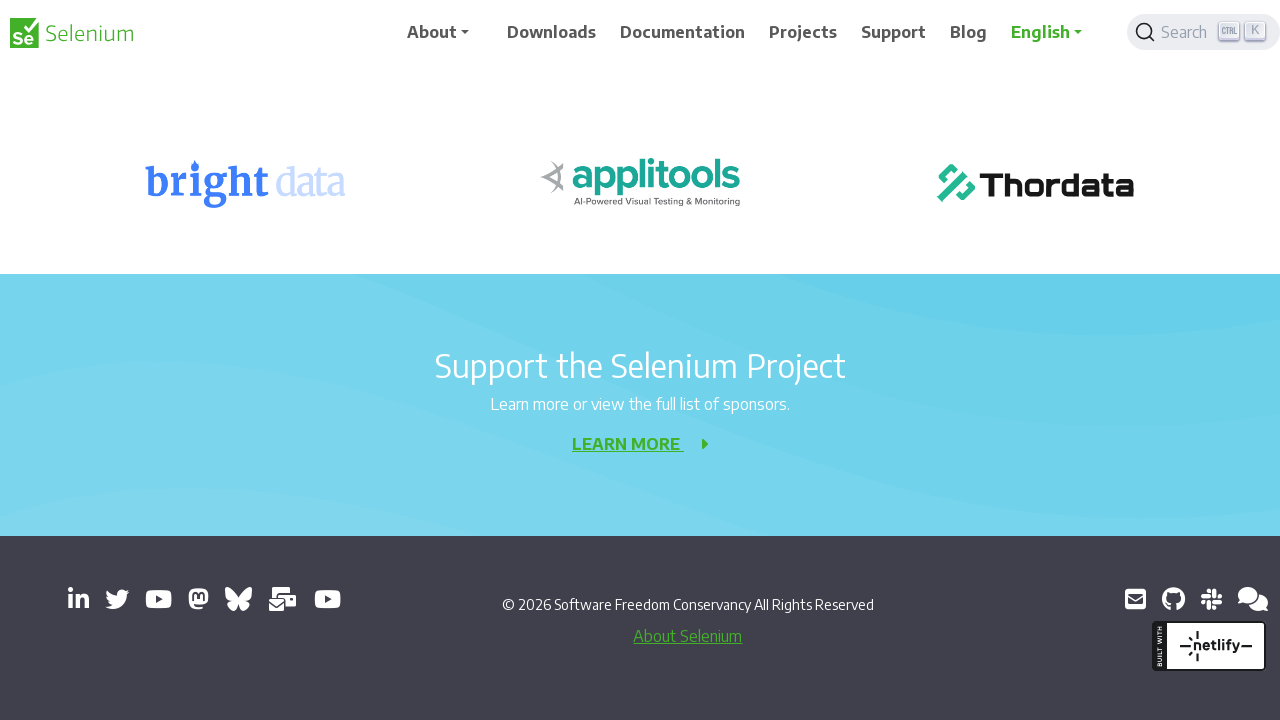

Waited 3 seconds for page to stabilize
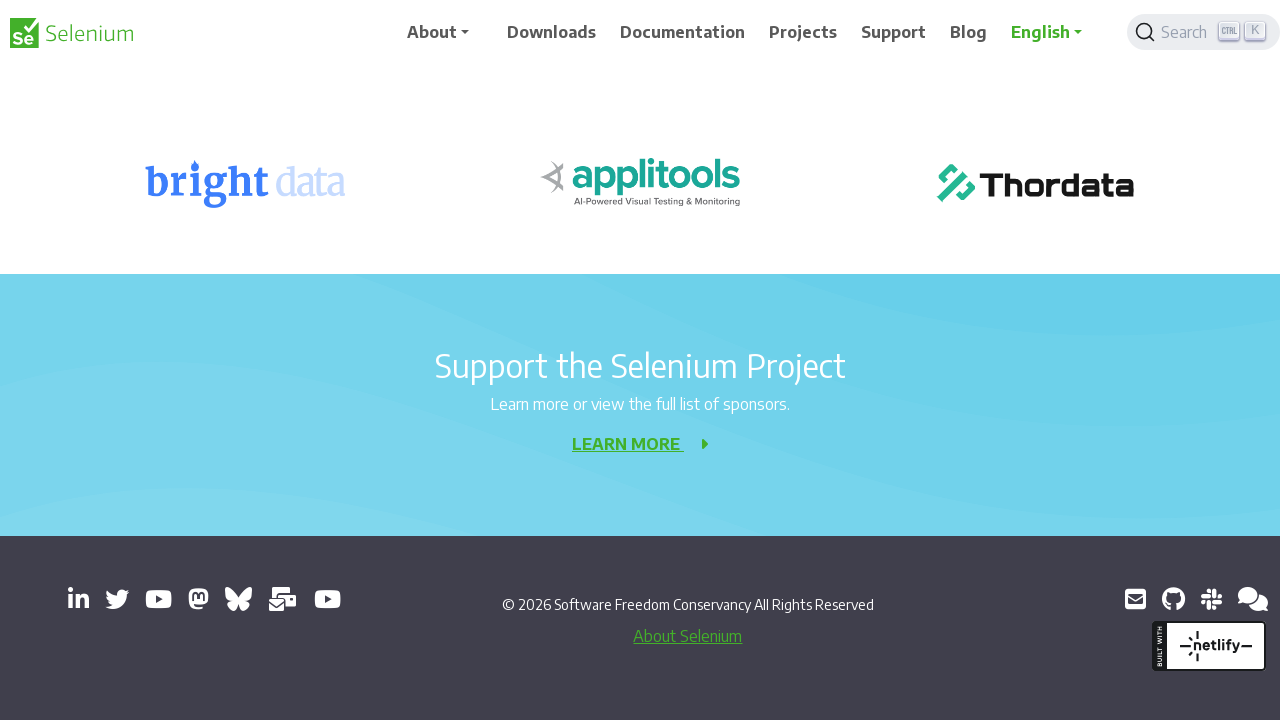

Scrolled down by 1000 pixels (iteration 6/9)
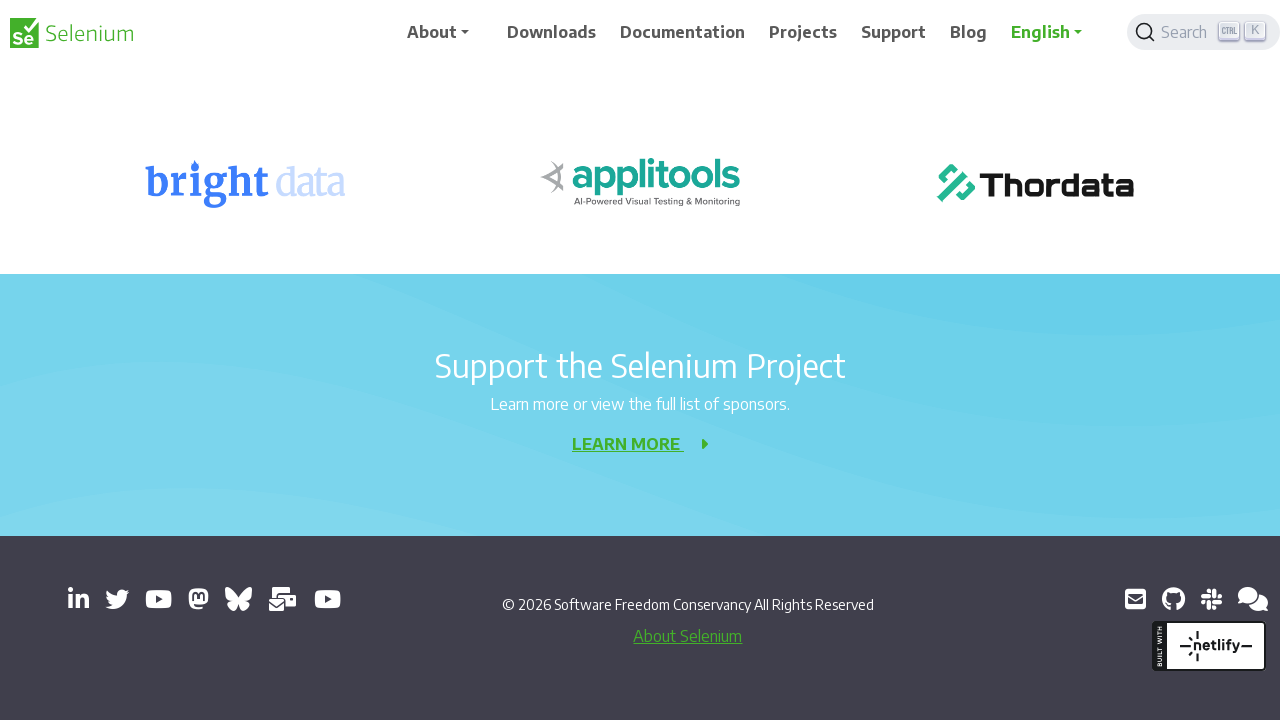

Waited 3 seconds for page to stabilize
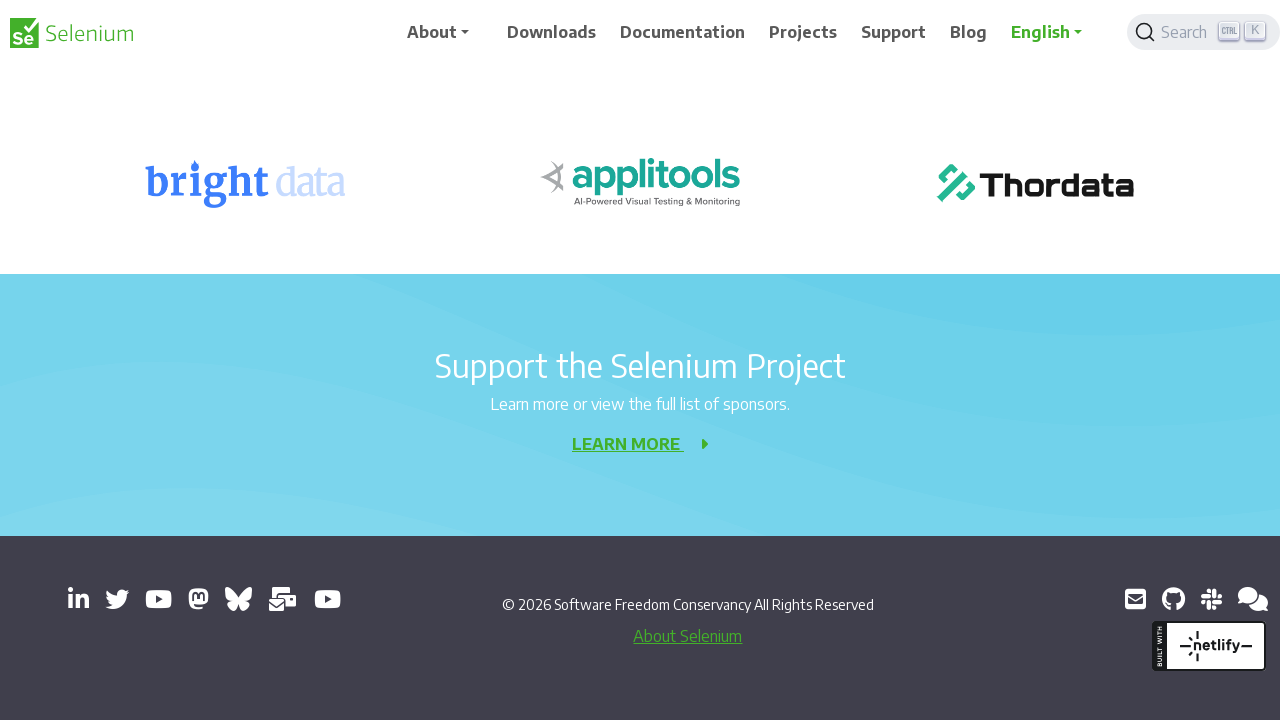

Scrolled down by 1000 pixels (iteration 7/9)
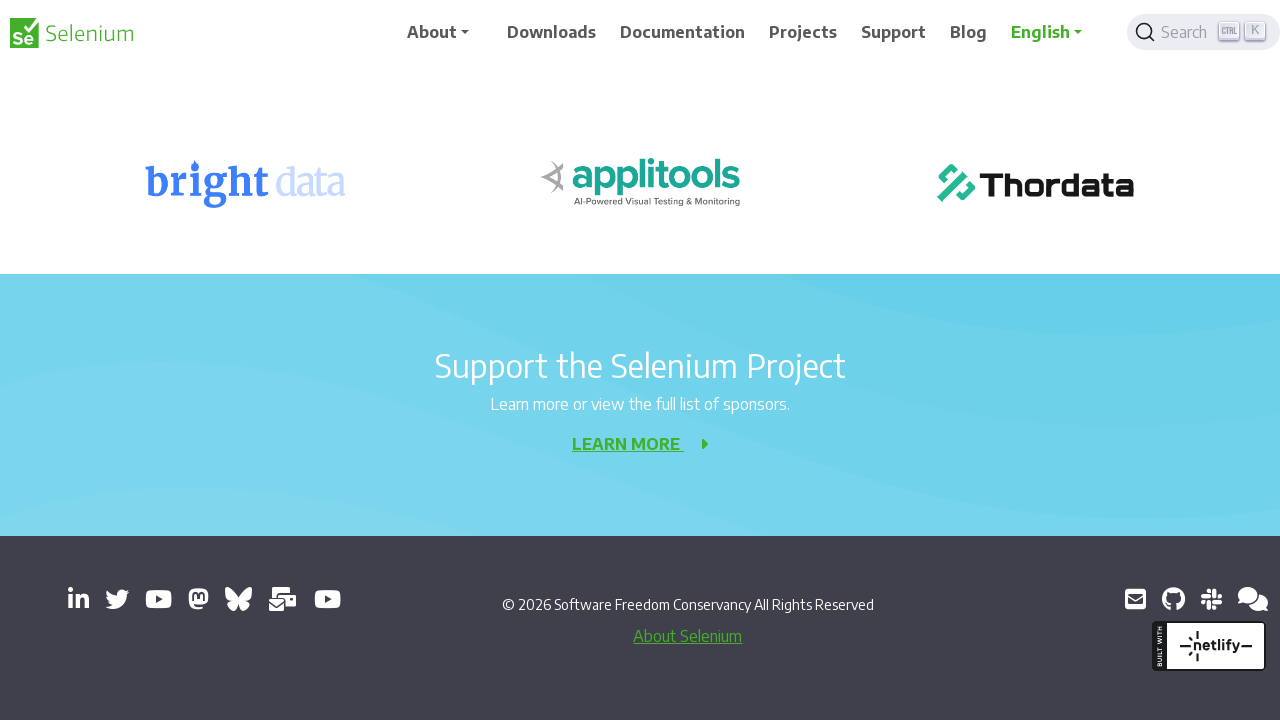

Waited 3 seconds for page to stabilize
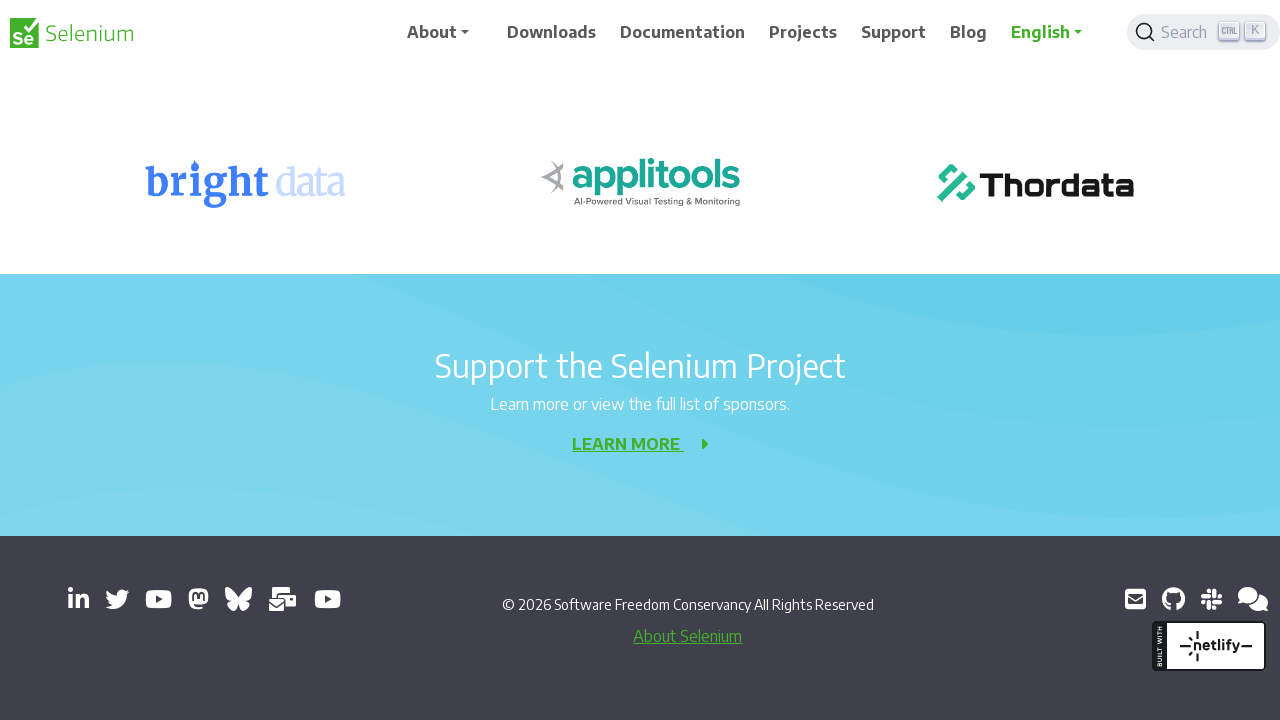

Scrolled down by 1000 pixels (iteration 8/9)
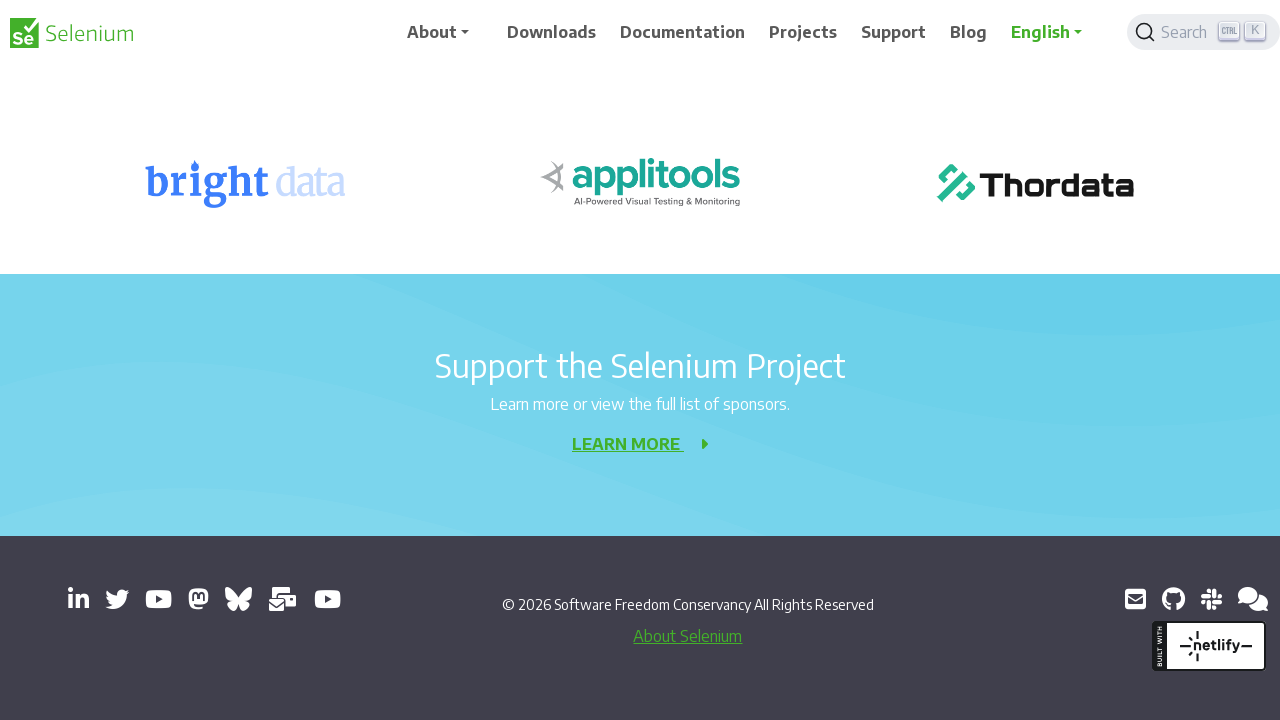

Waited 3 seconds for page to stabilize
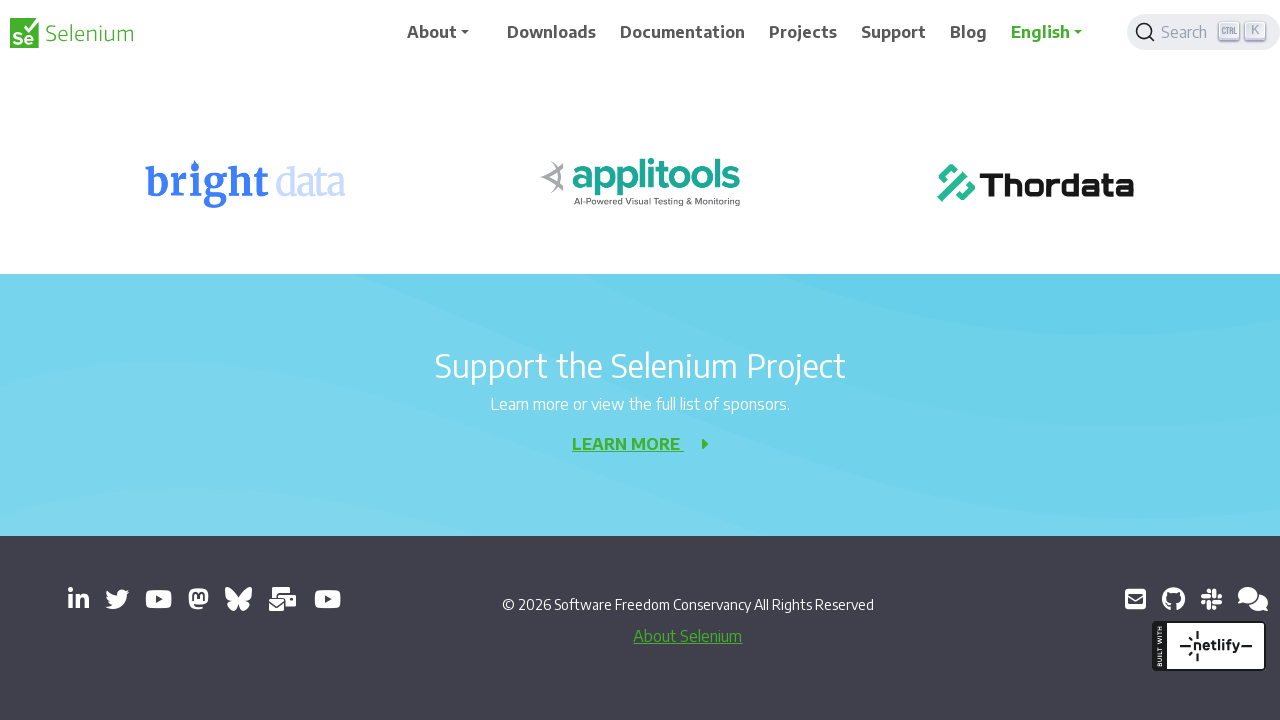

Scrolled down by 1000 pixels (iteration 9/9)
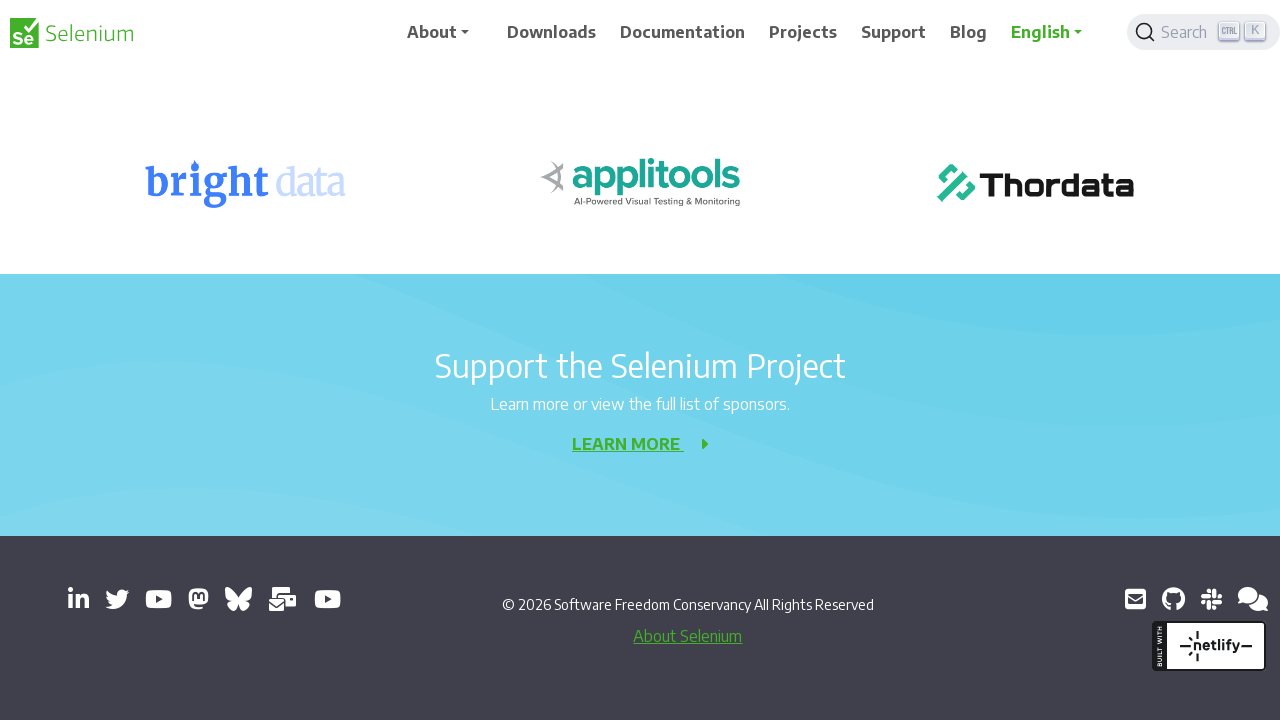

Waited 3 seconds for page to stabilize
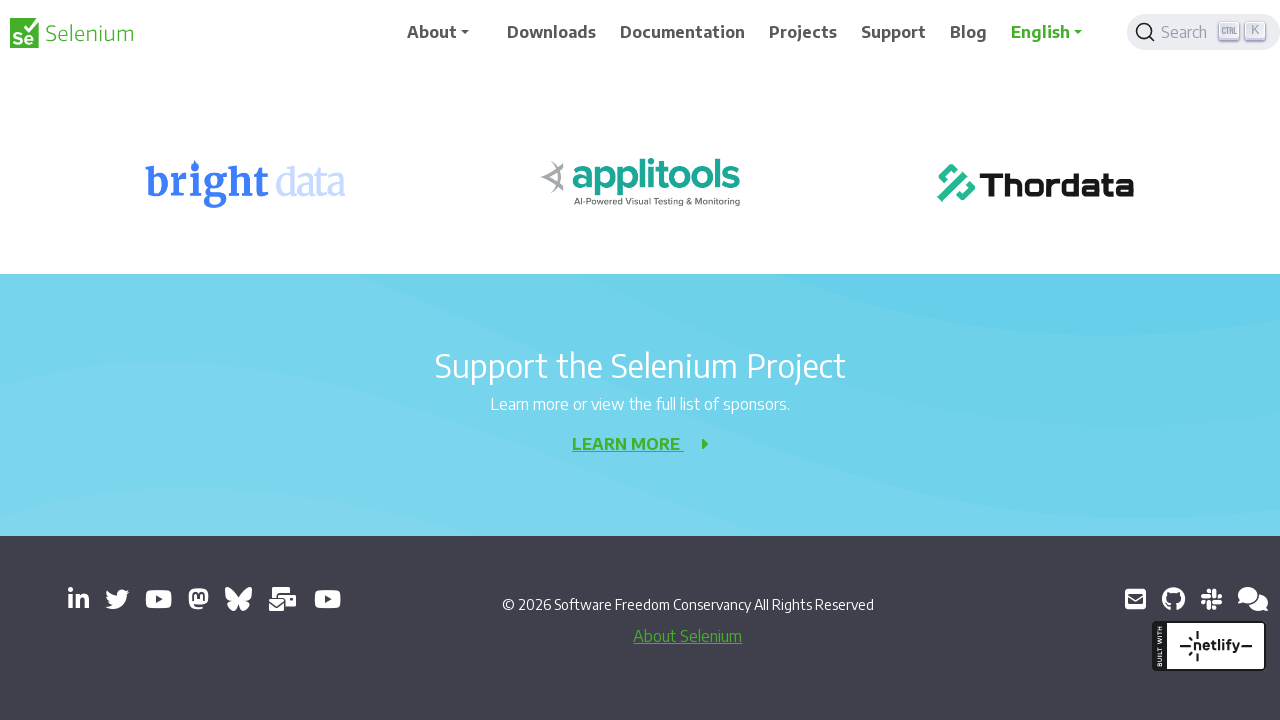

Verified Applitools element is present at bottom of page
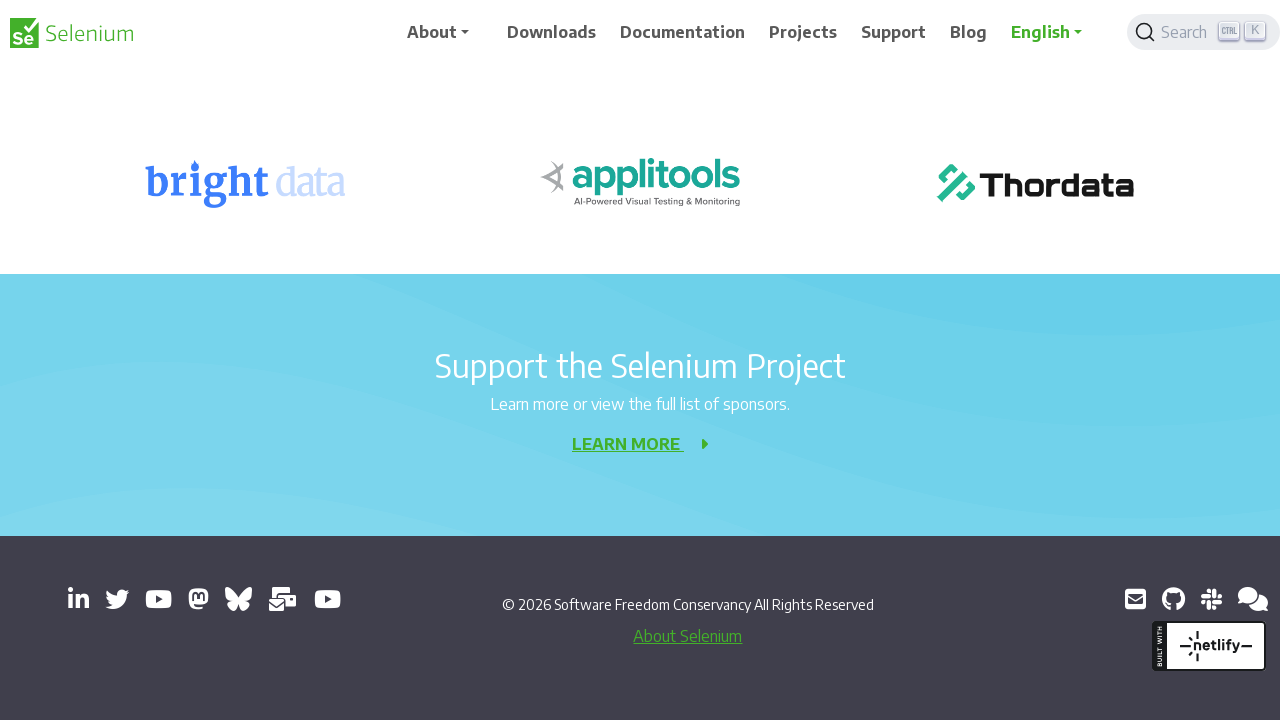

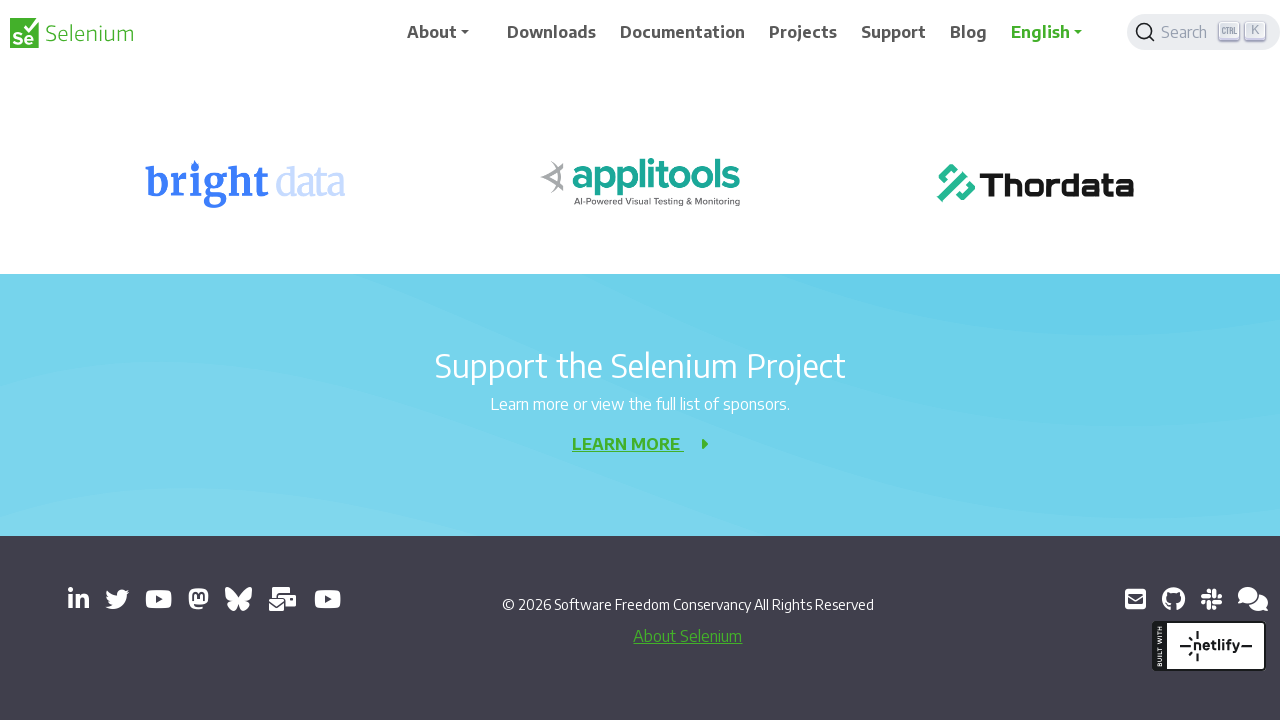